Tests JavaScript alert handling by clicking a button that triggers an alert and then accepting/dismissing it

Starting URL: http://demo.automationtesting.in/Alerts.html

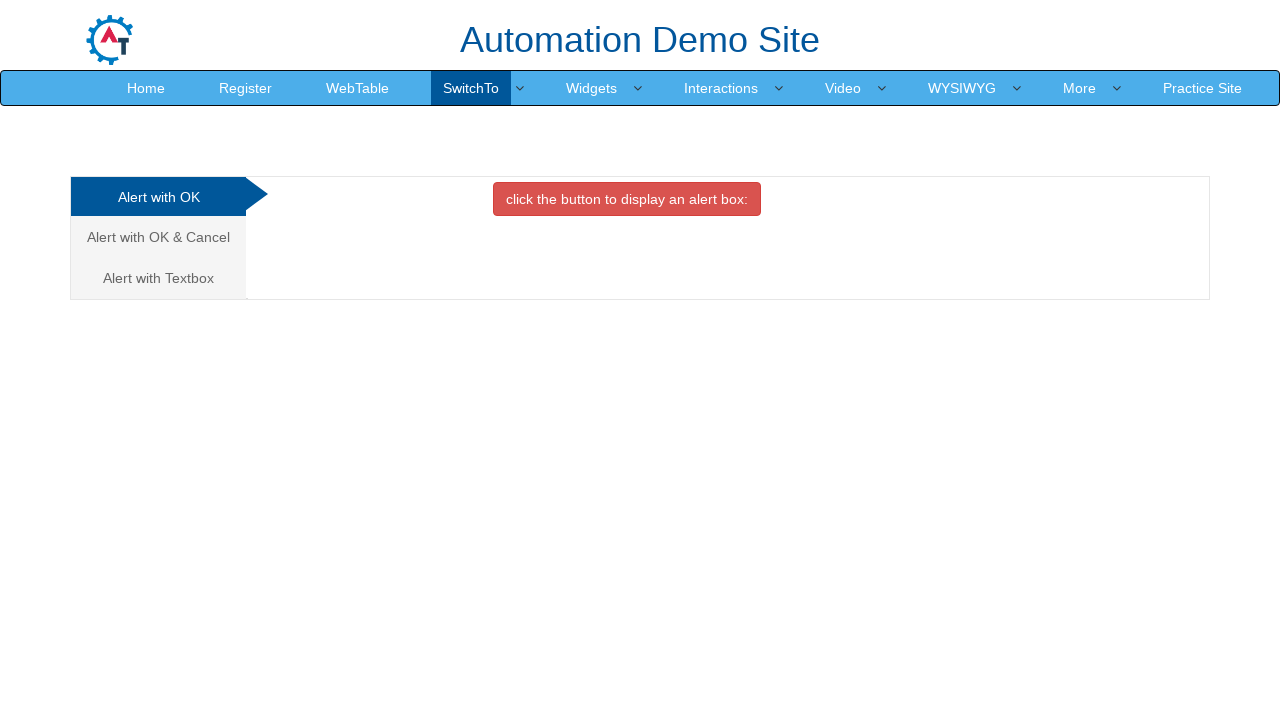

Clicked alert trigger button at (627, 199) on button.btn.btn-danger
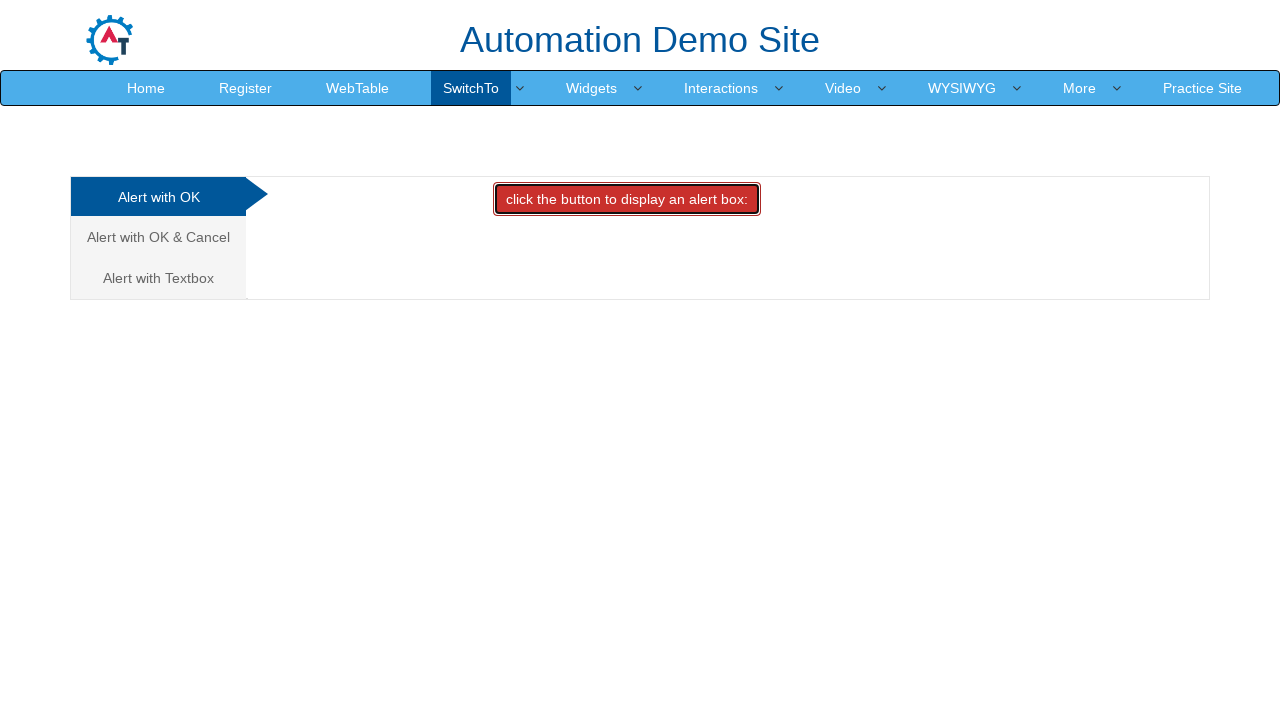

Set up dialog handler to accept alerts
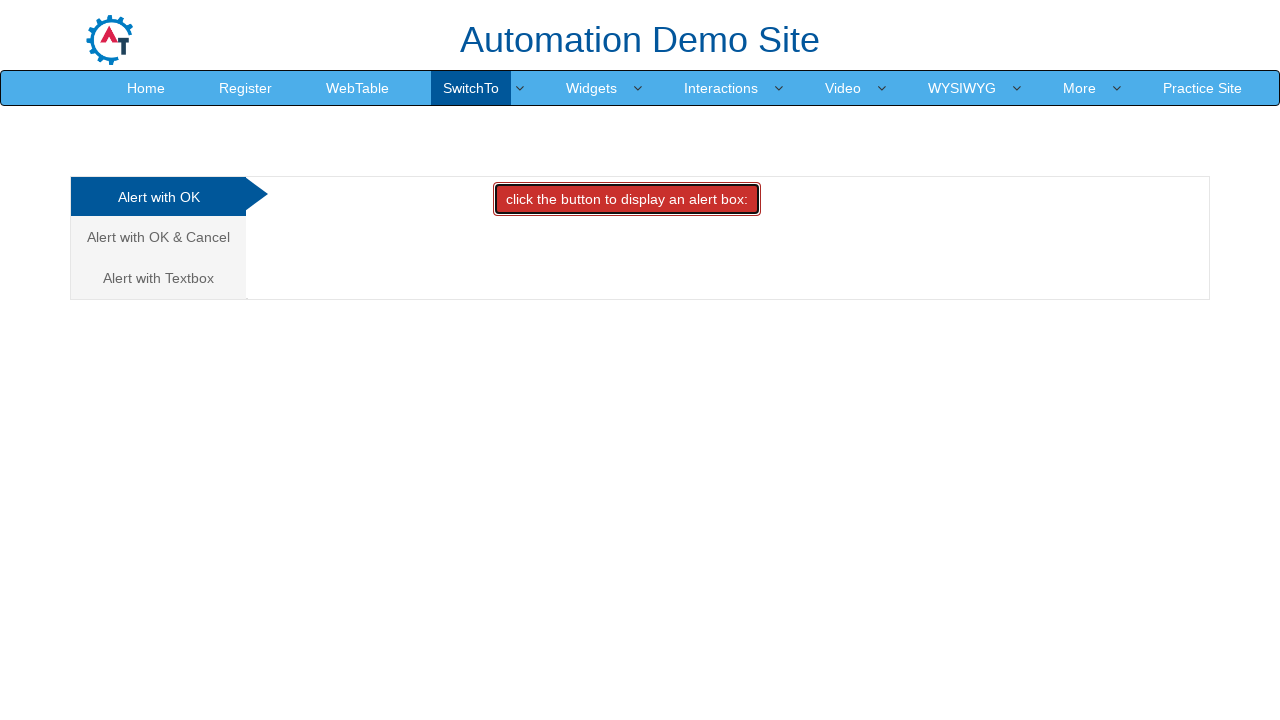

Set up one-time dialog handler to accept next alert
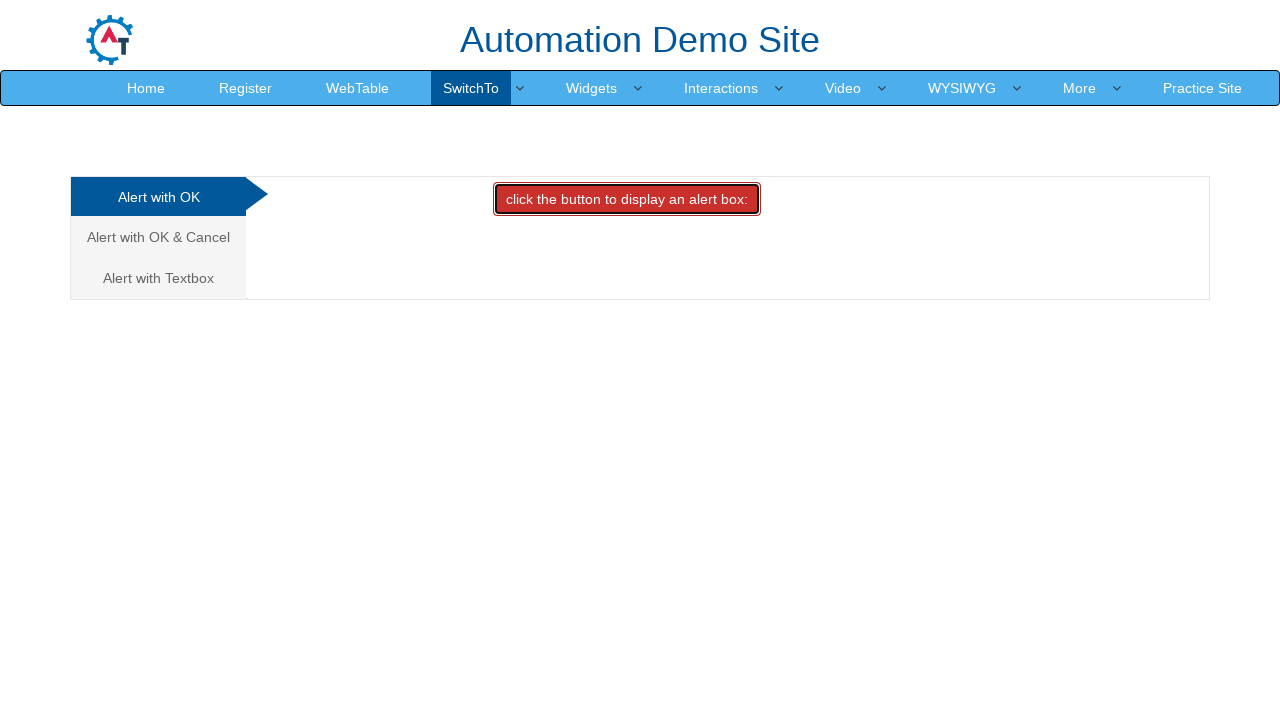

Clicked alert trigger button again at (627, 199) on button.btn.btn-danger
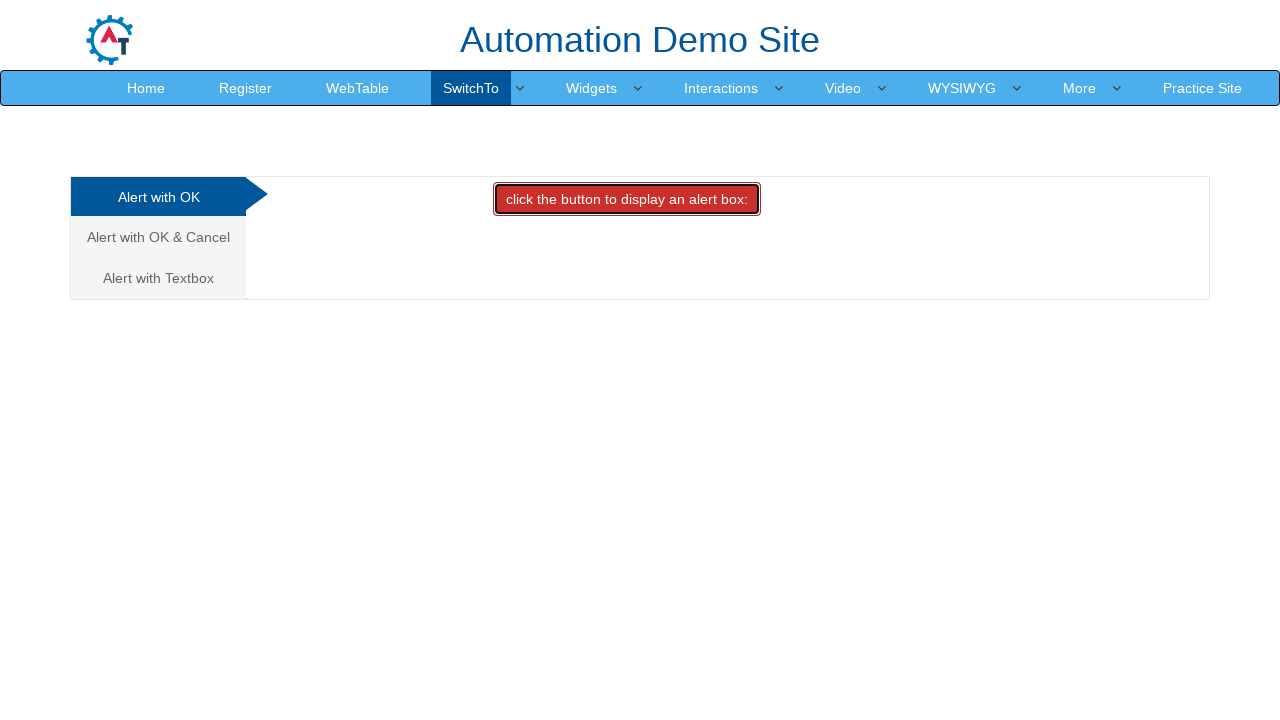

Waited 1000ms for alert to be handled
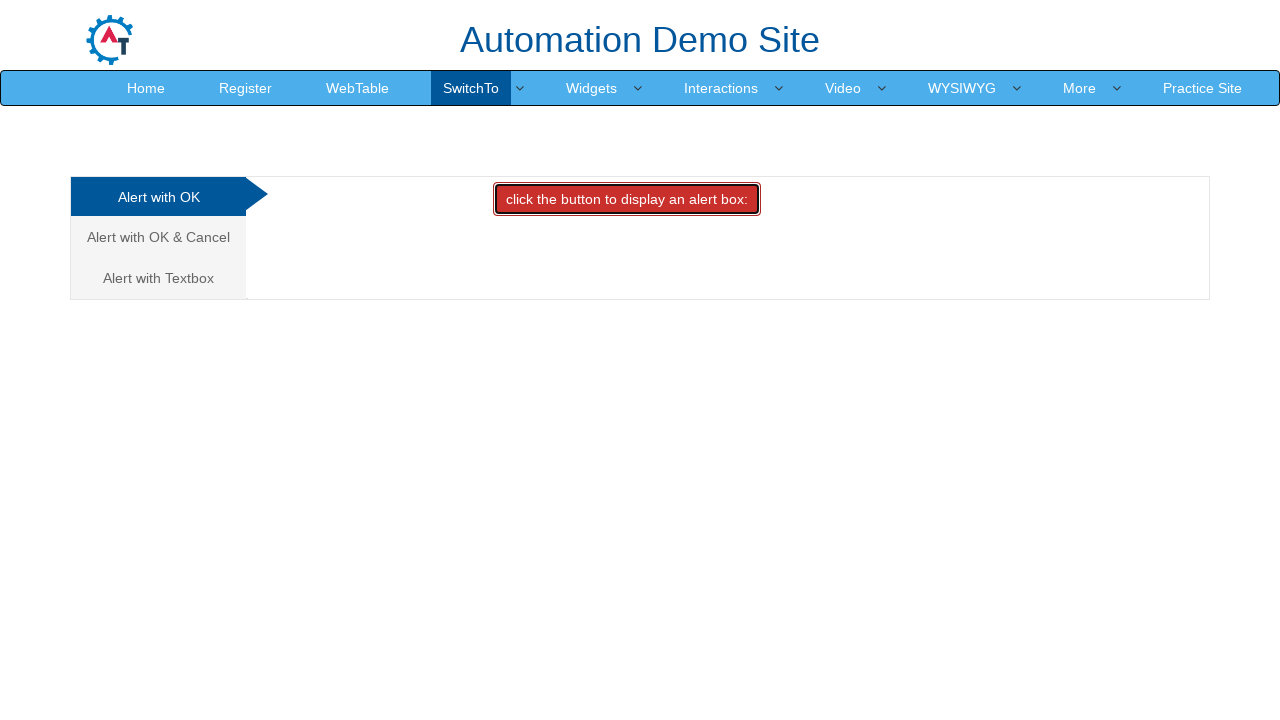

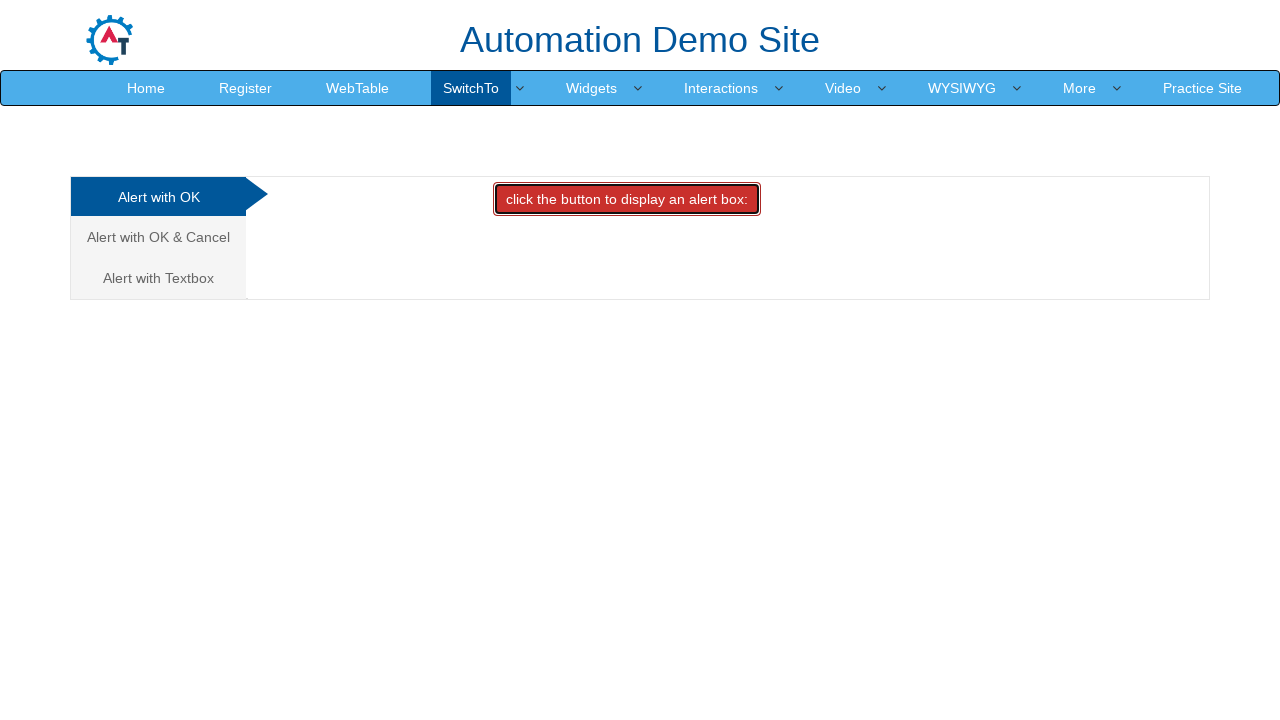